Tests iframe handling by navigating to a frames demo page and entering text into an input field located inside a single iframe

Starting URL: https://demo.automationtesting.in/Frames.html

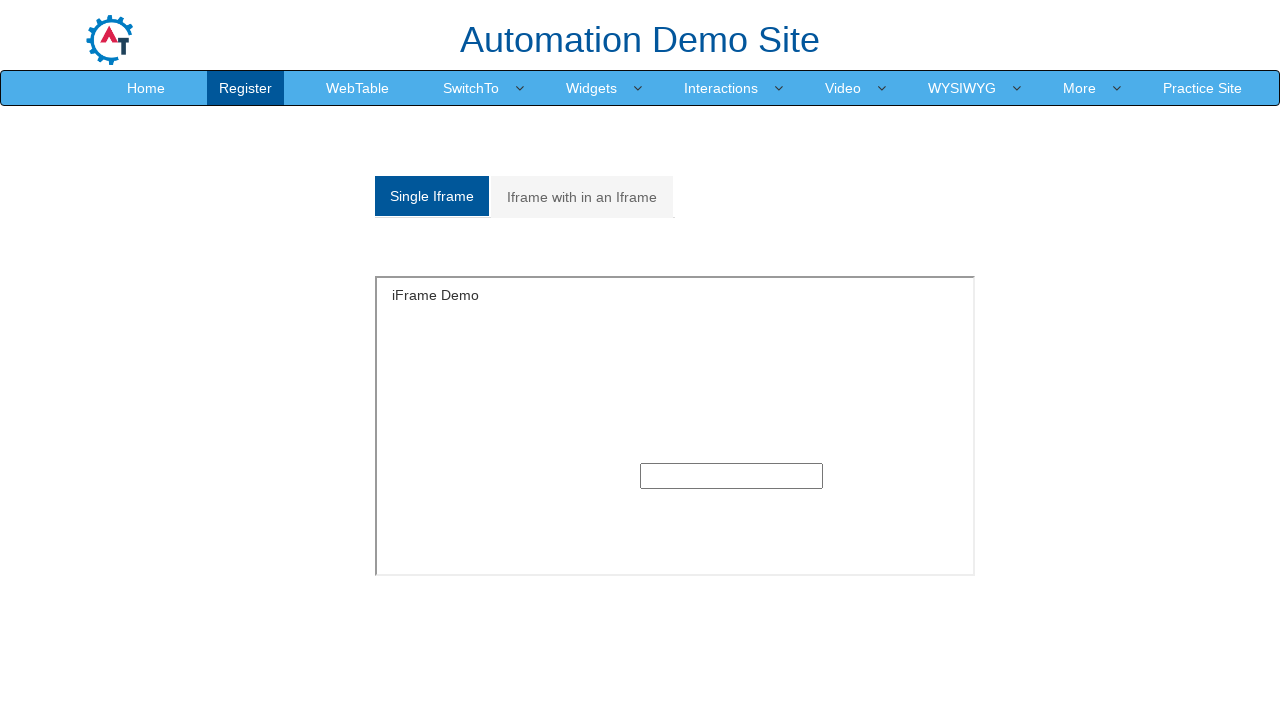

Navigated to frames demo page
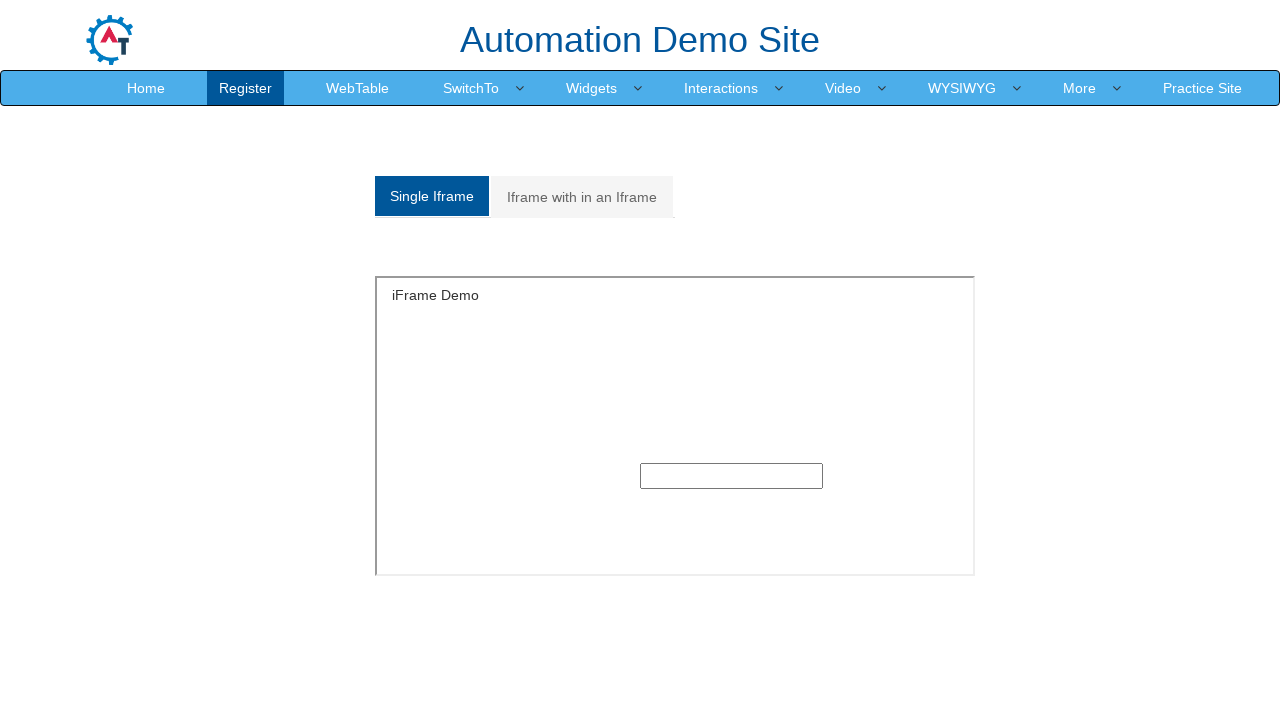

Entered 'single frame test' into input field inside iframe on xpath=//iframe[@id='singleframe'] >> internal:control=enter-frame >> xpath=//inp
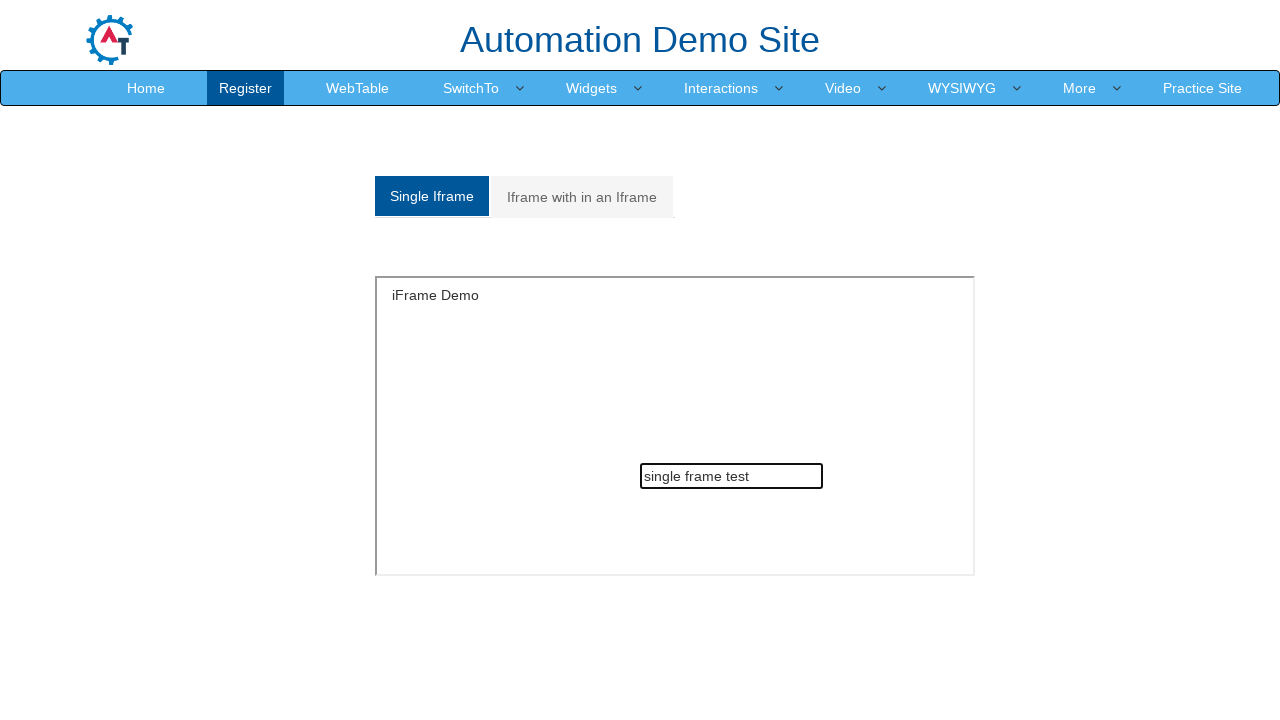

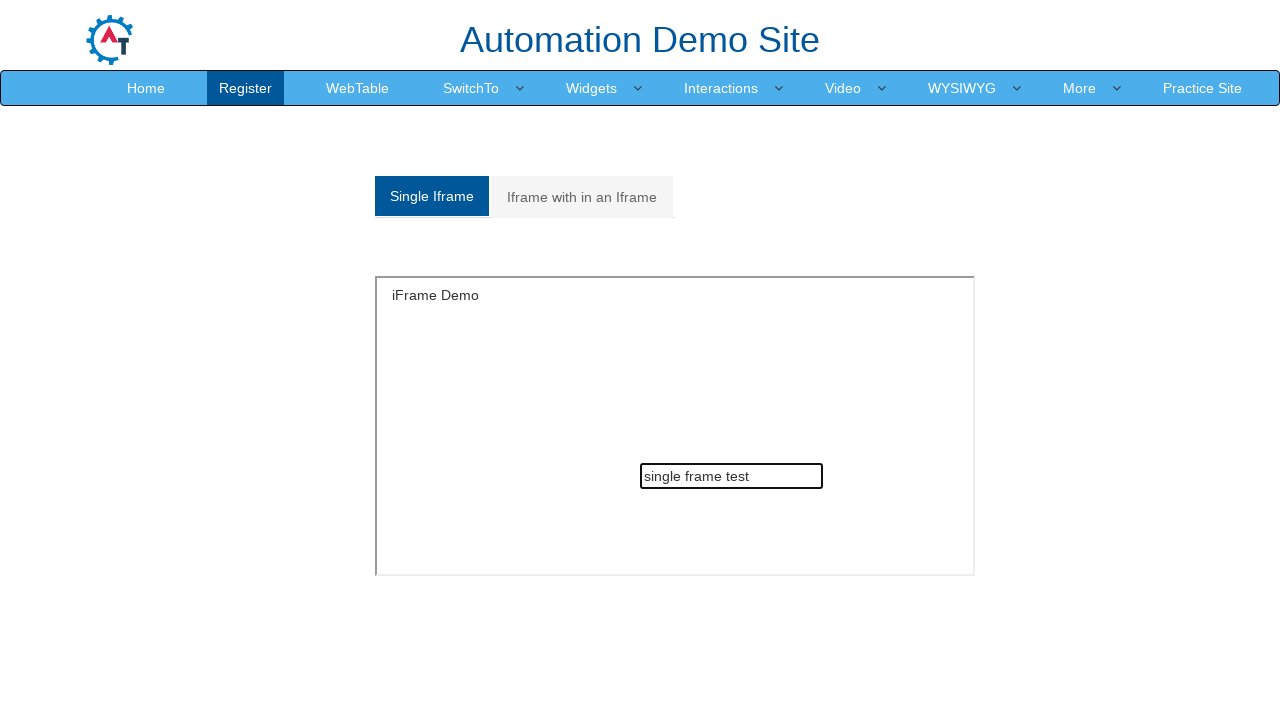